Validates that Hacker News articles on the "newest" page are sorted correctly from newest to oldest by extracting timestamps from the first 100 articles across multiple pages and verifying chronological order.

Starting URL: https://news.ycombinator.com/newest

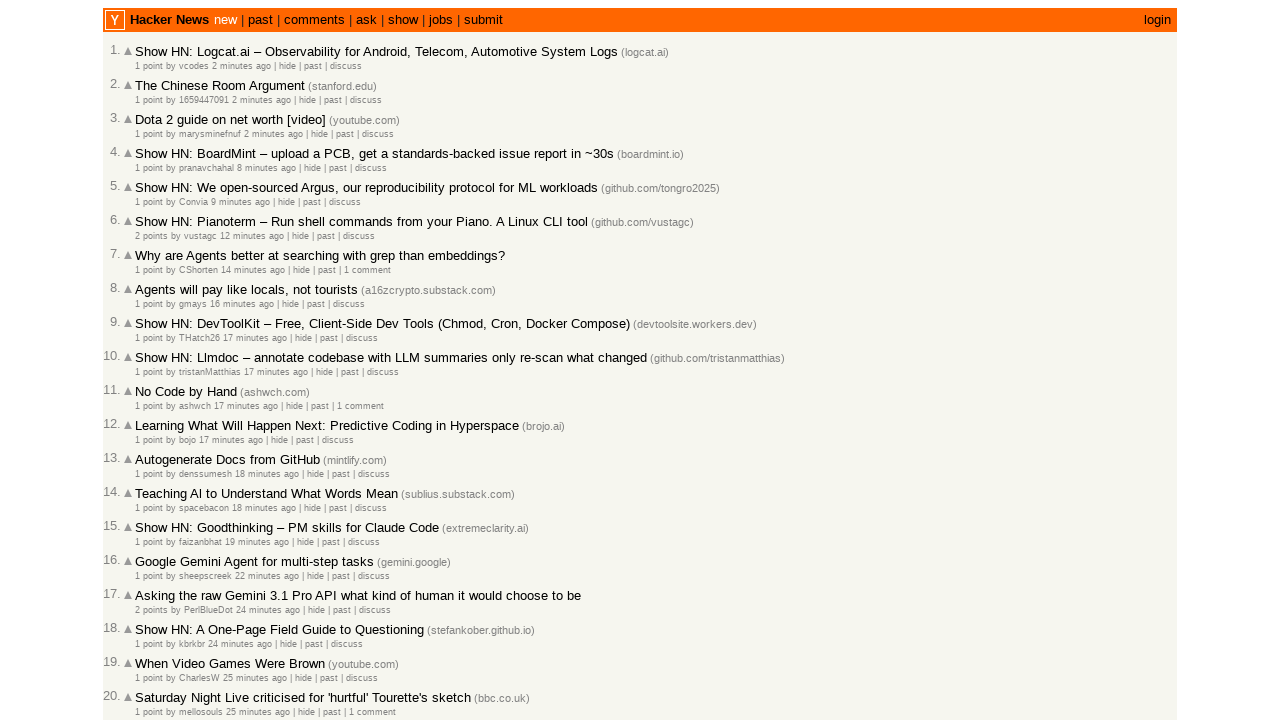

Waited for article rows to load on Hacker News newest page
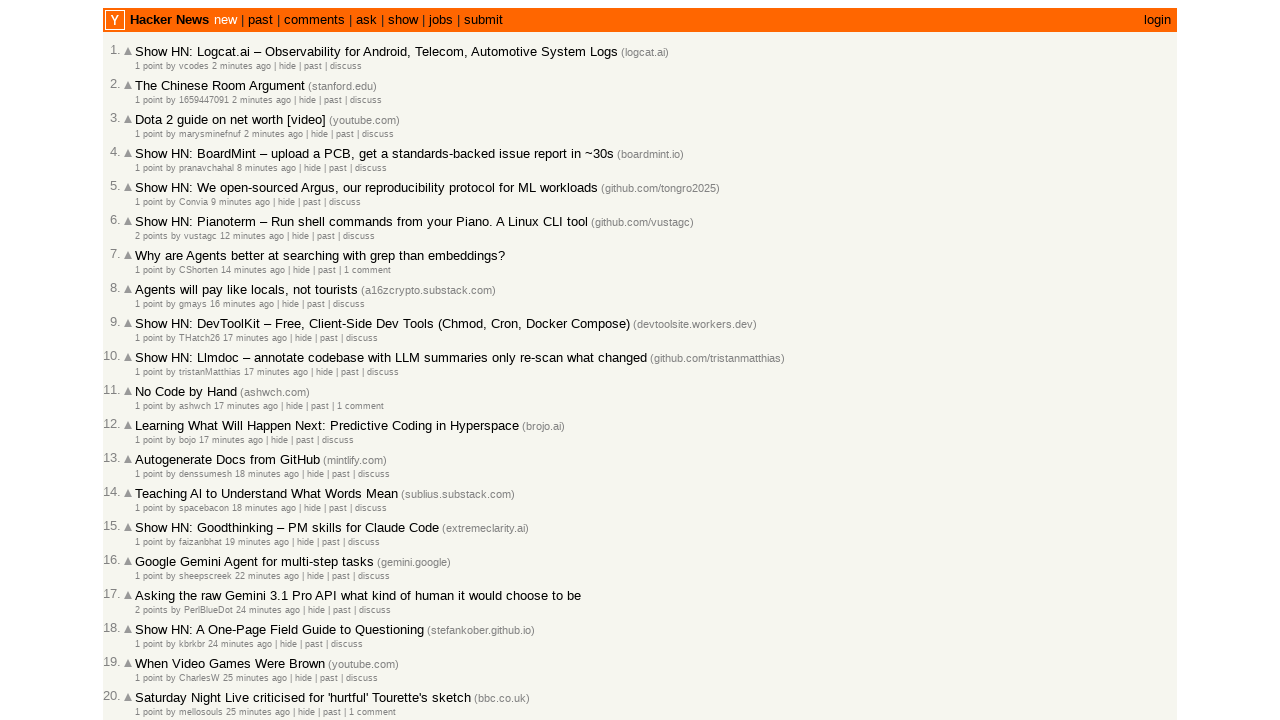

Extracted 30 articles from current page with timestamps
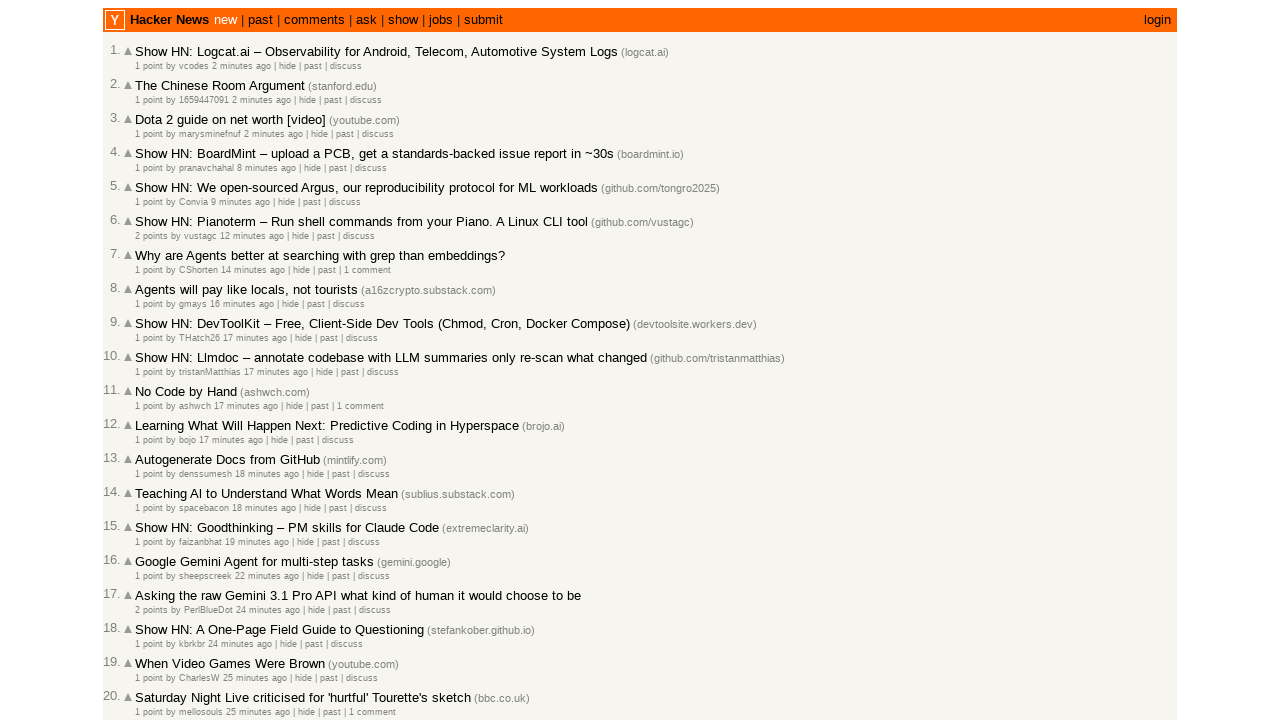

Extended article list to 30 total articles
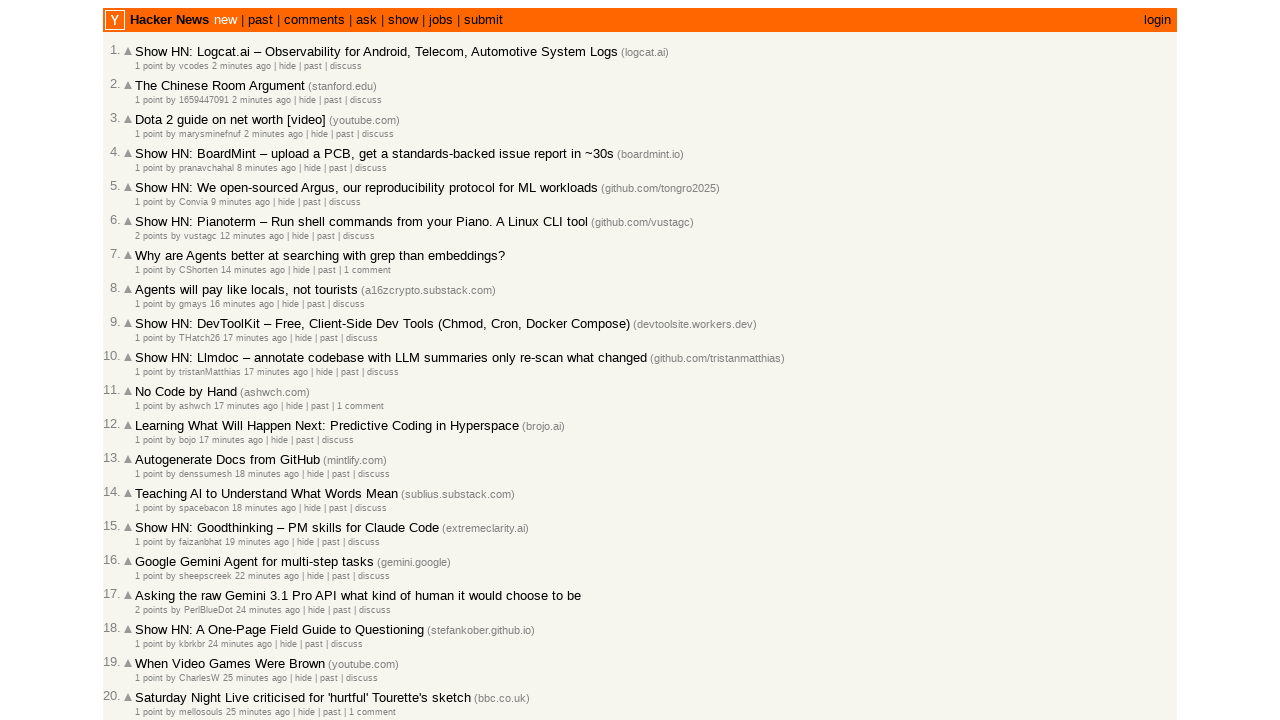

Clicked 'More' button to load next page of articles
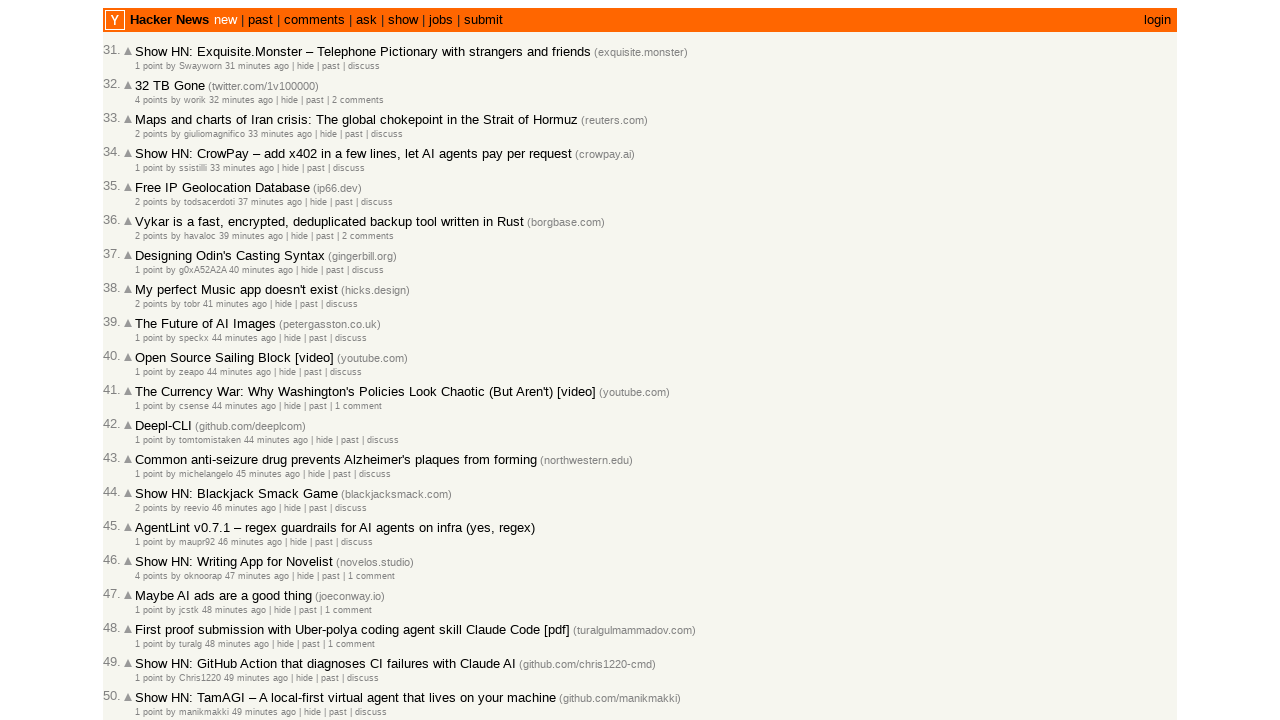

Waited for next page of articles to load
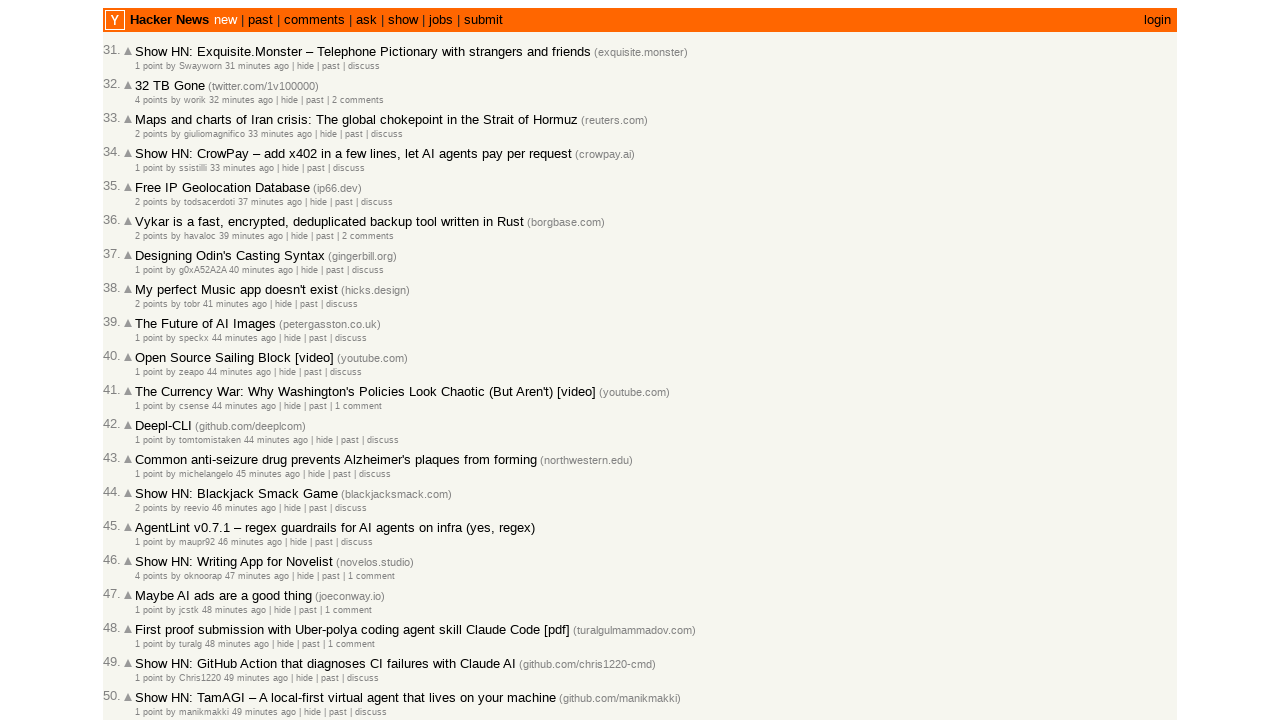

Extracted 30 articles from current page with timestamps
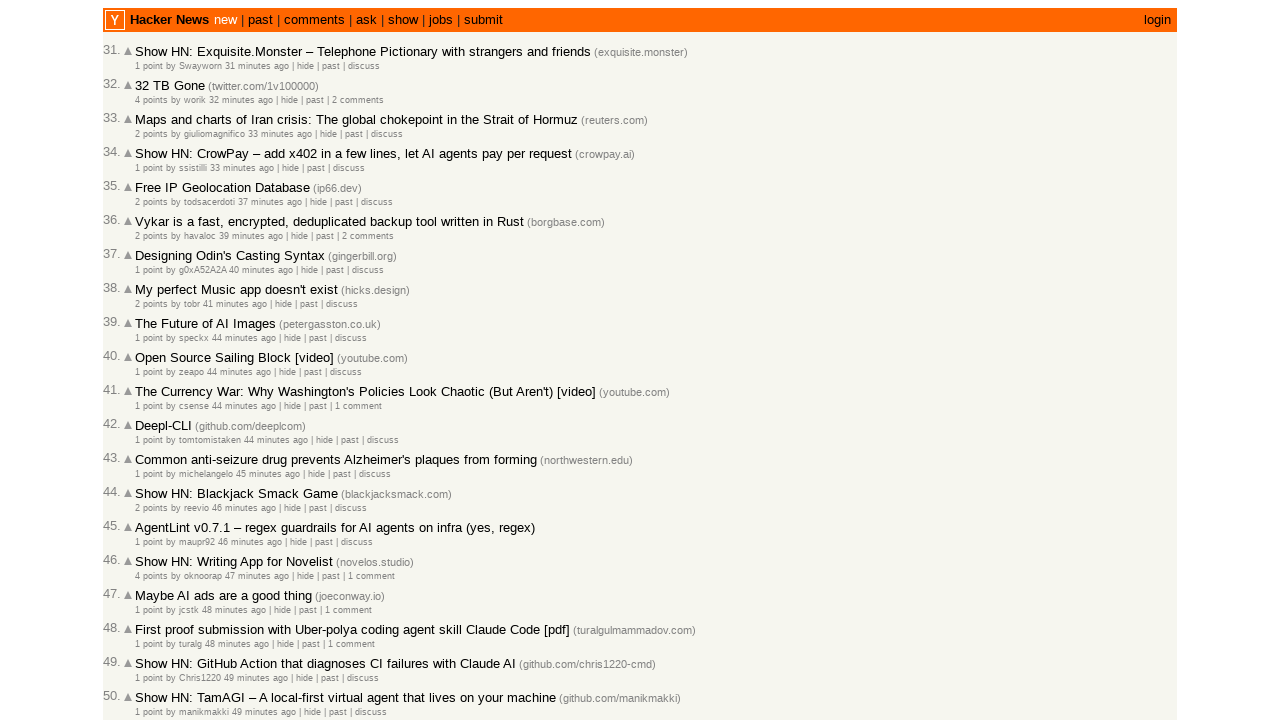

Extended article list to 60 total articles
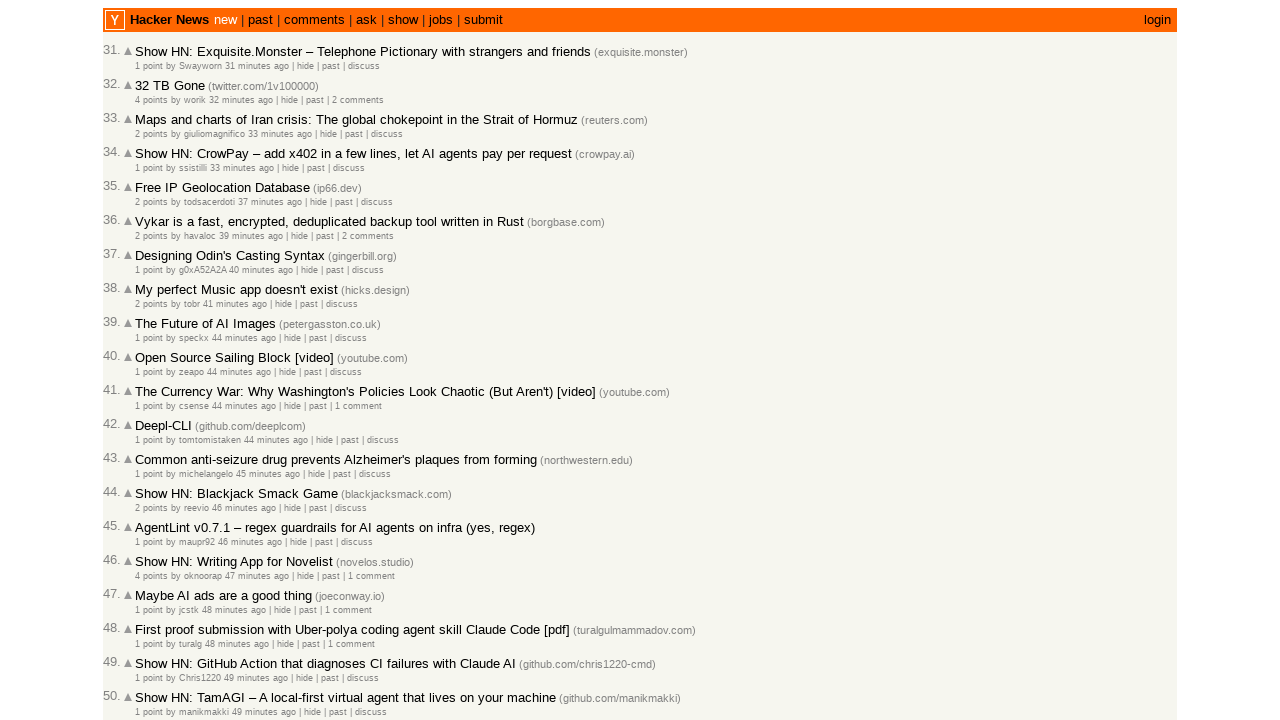

Clicked 'More' button to load next page of articles
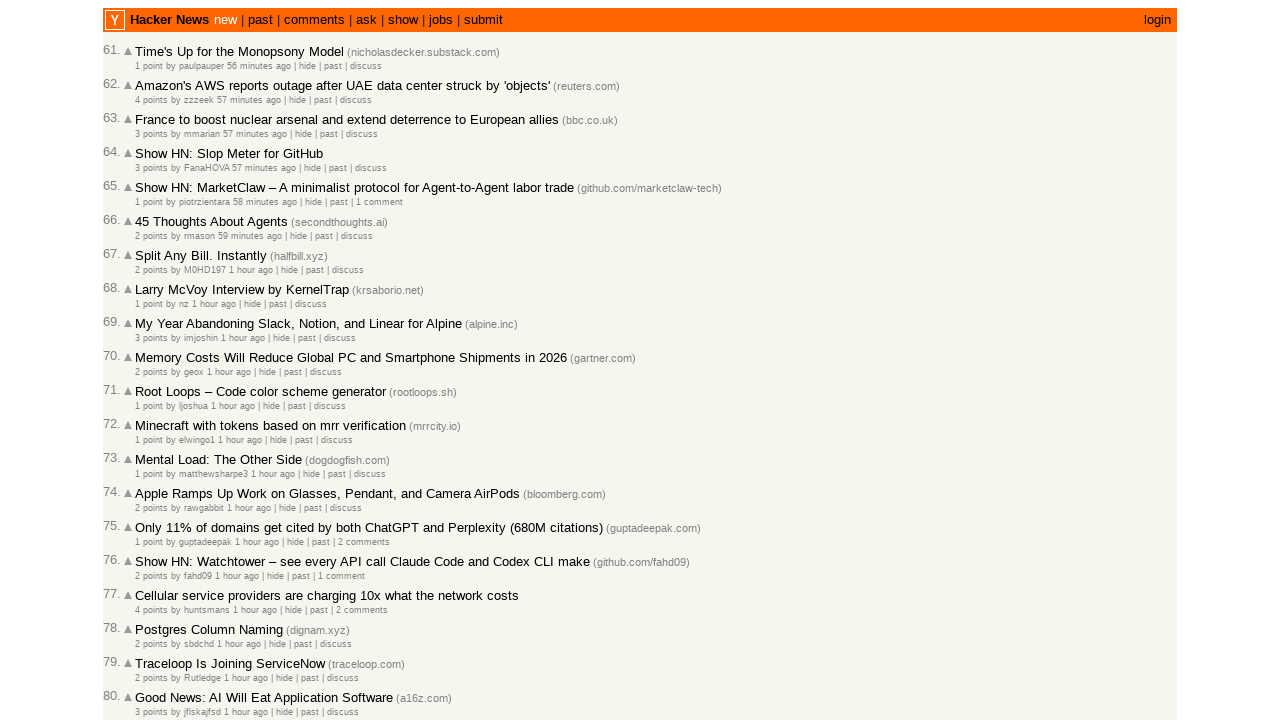

Waited for next page of articles to load
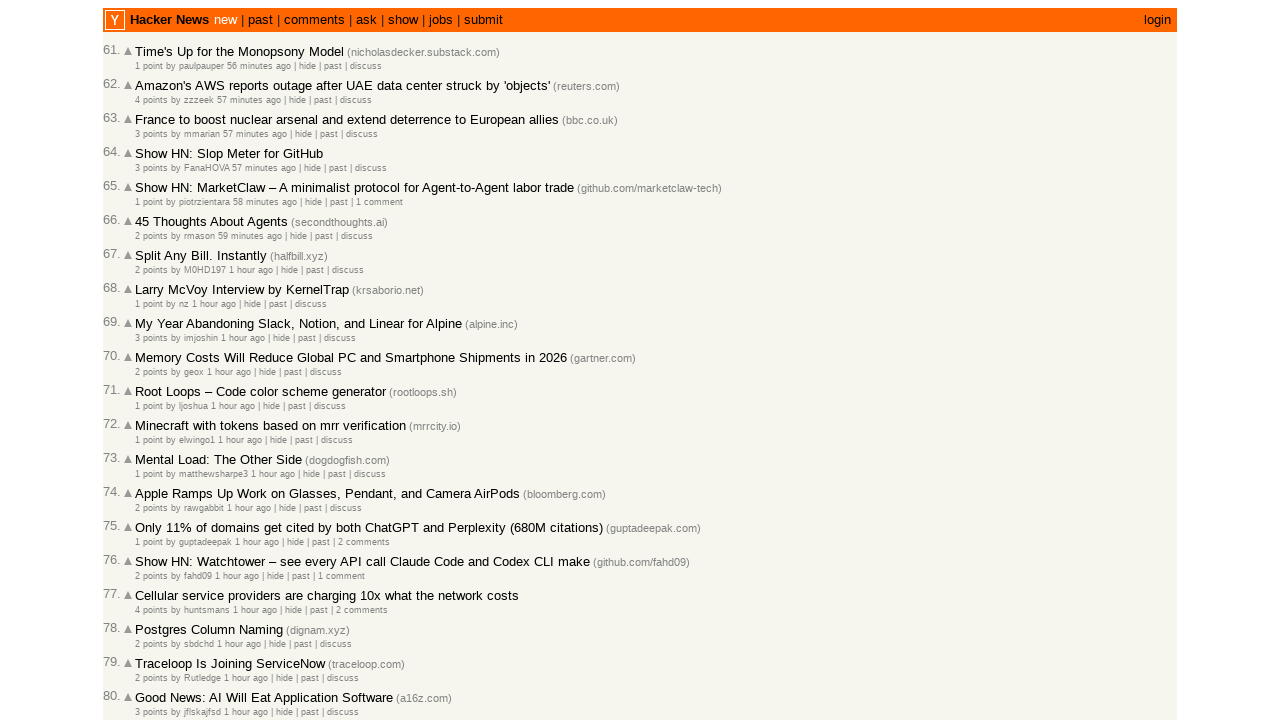

Extracted 30 articles from current page with timestamps
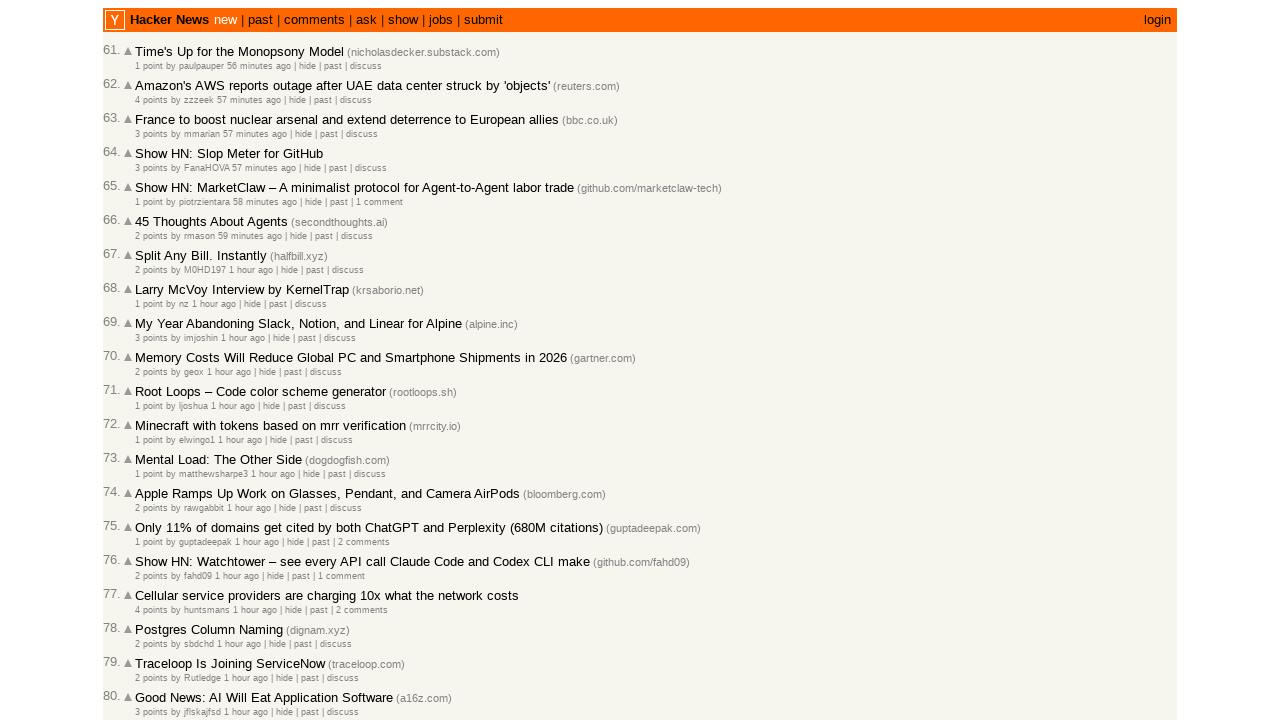

Extended article list to 90 total articles
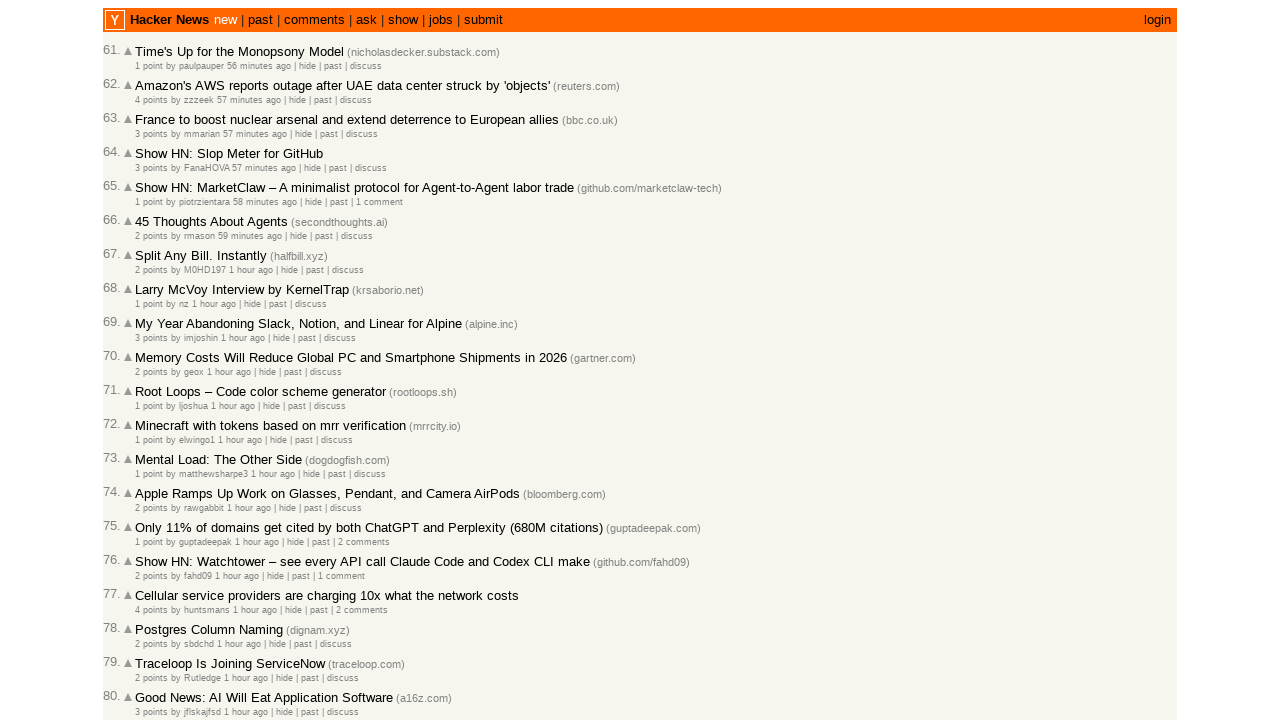

Clicked 'More' button to load next page of articles
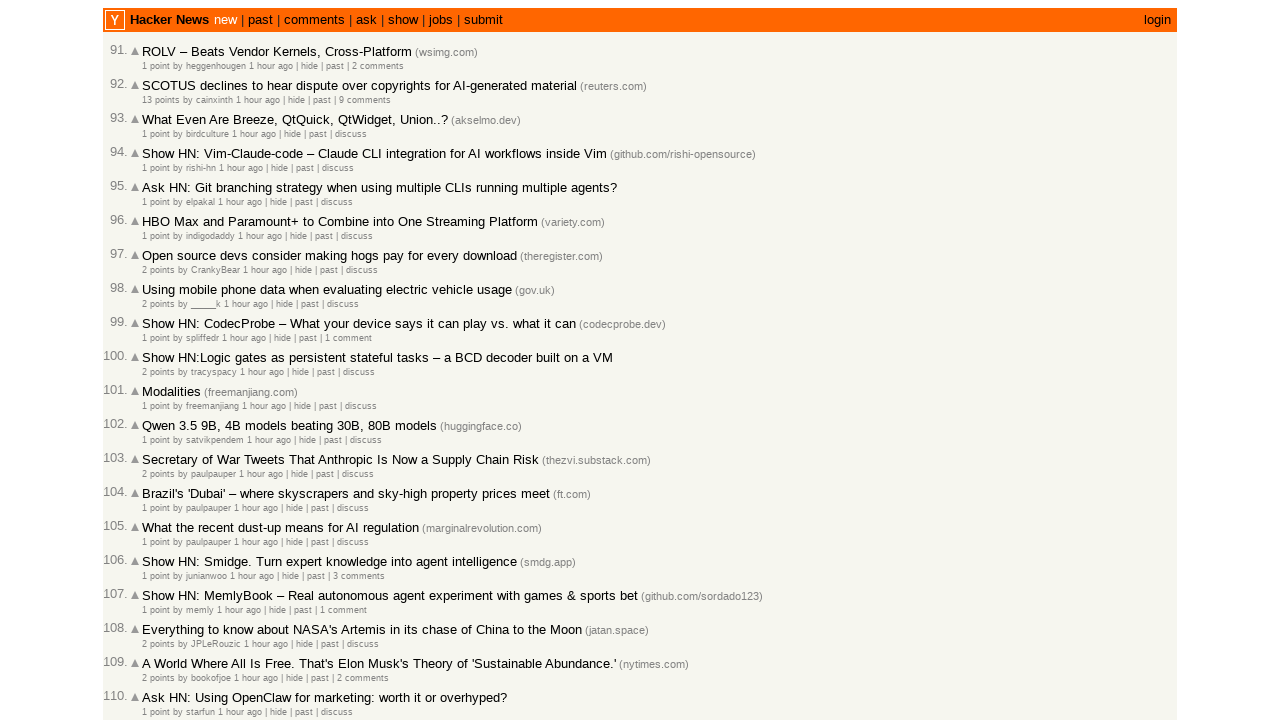

Waited for next page of articles to load
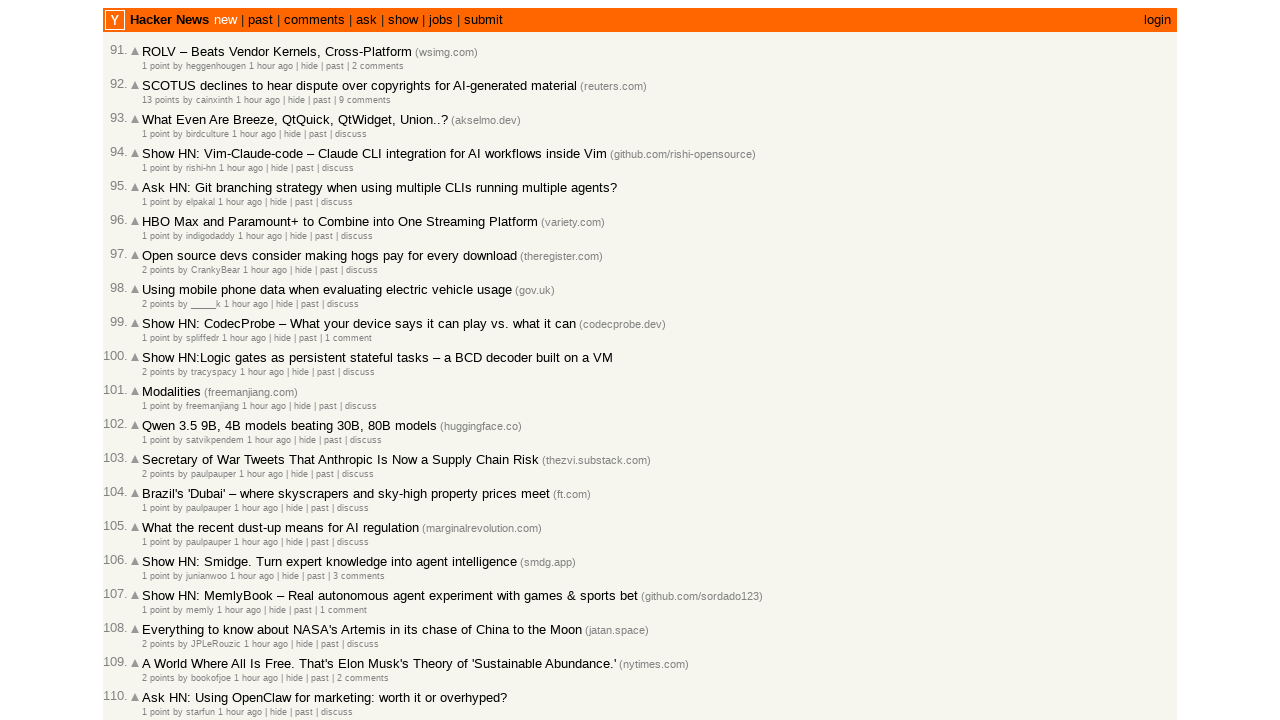

Extracted 30 articles from current page with timestamps
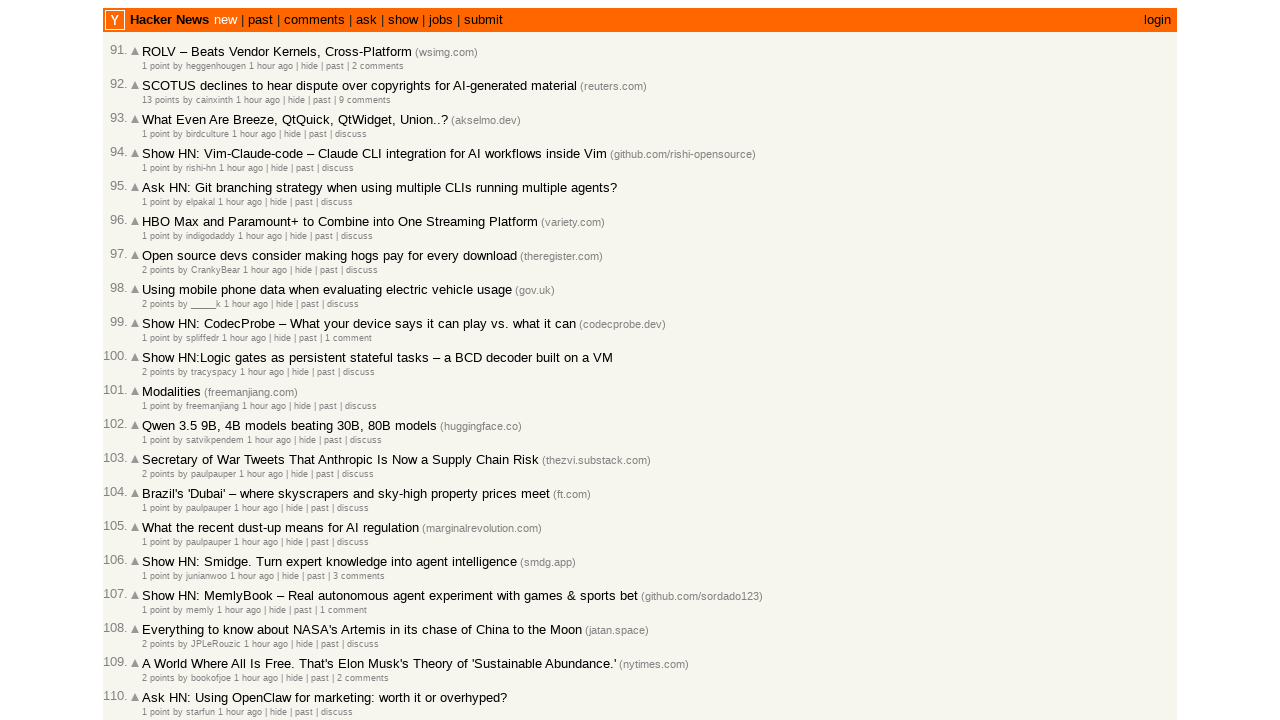

Extended article list to 120 total articles
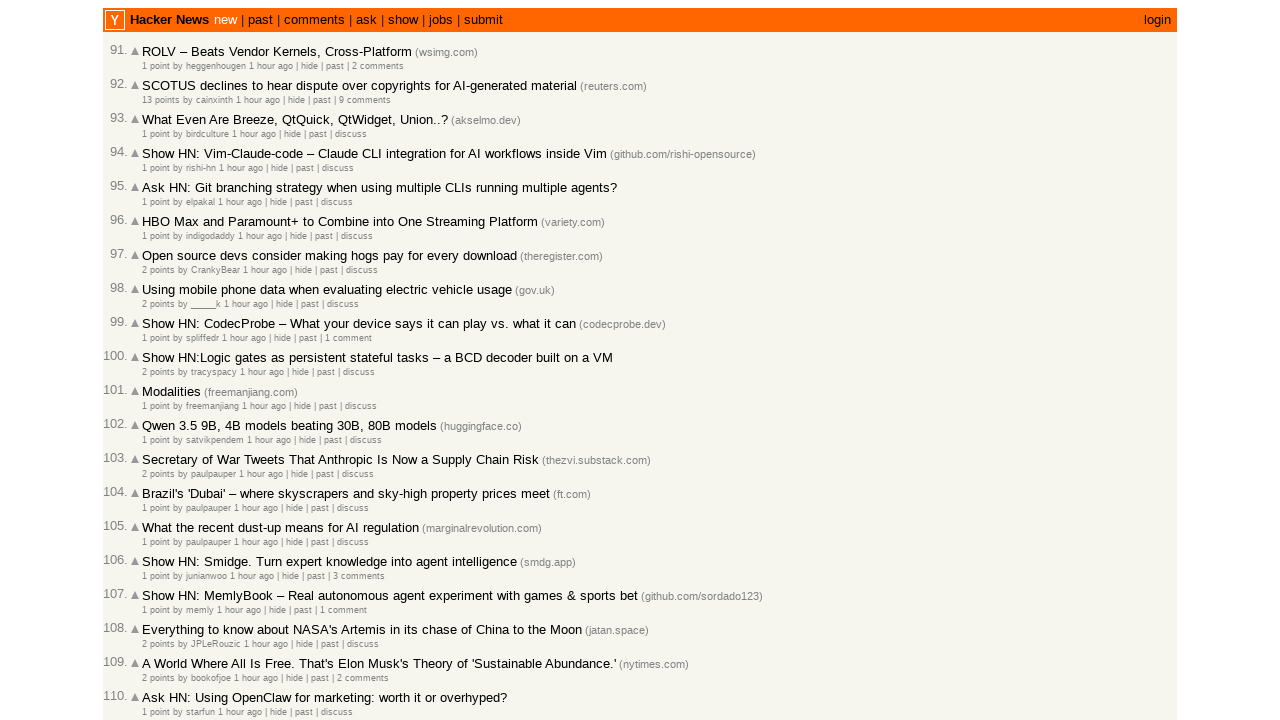

Trimmed article list to exactly 100 articles
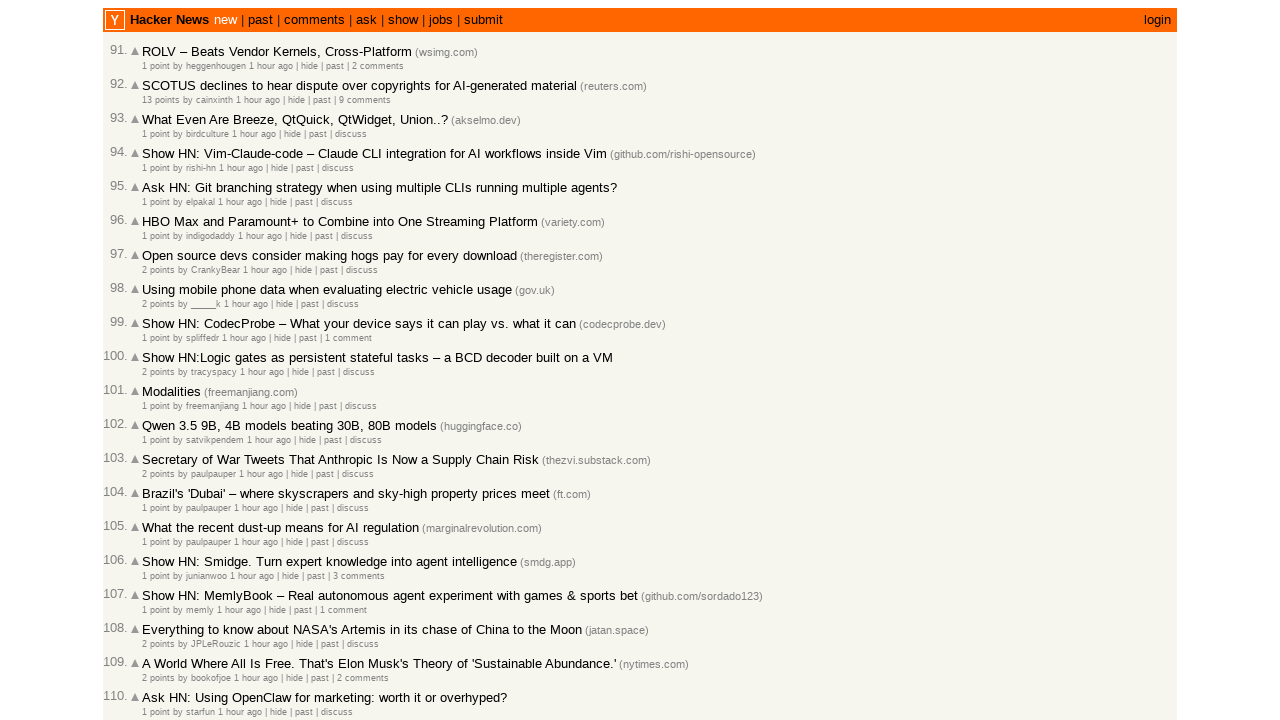

Verified chronological order of 100 articles from newest to oldest
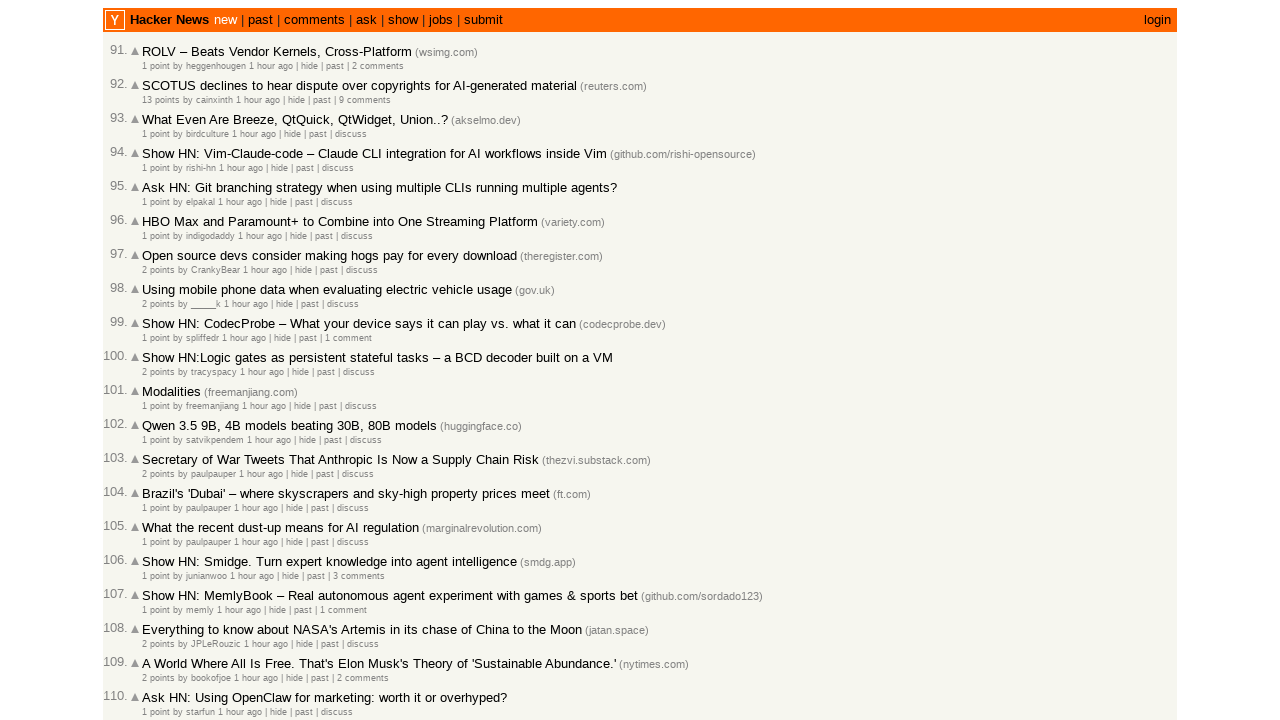

Assertion passed: Articles are correctly sorted from newest to oldest
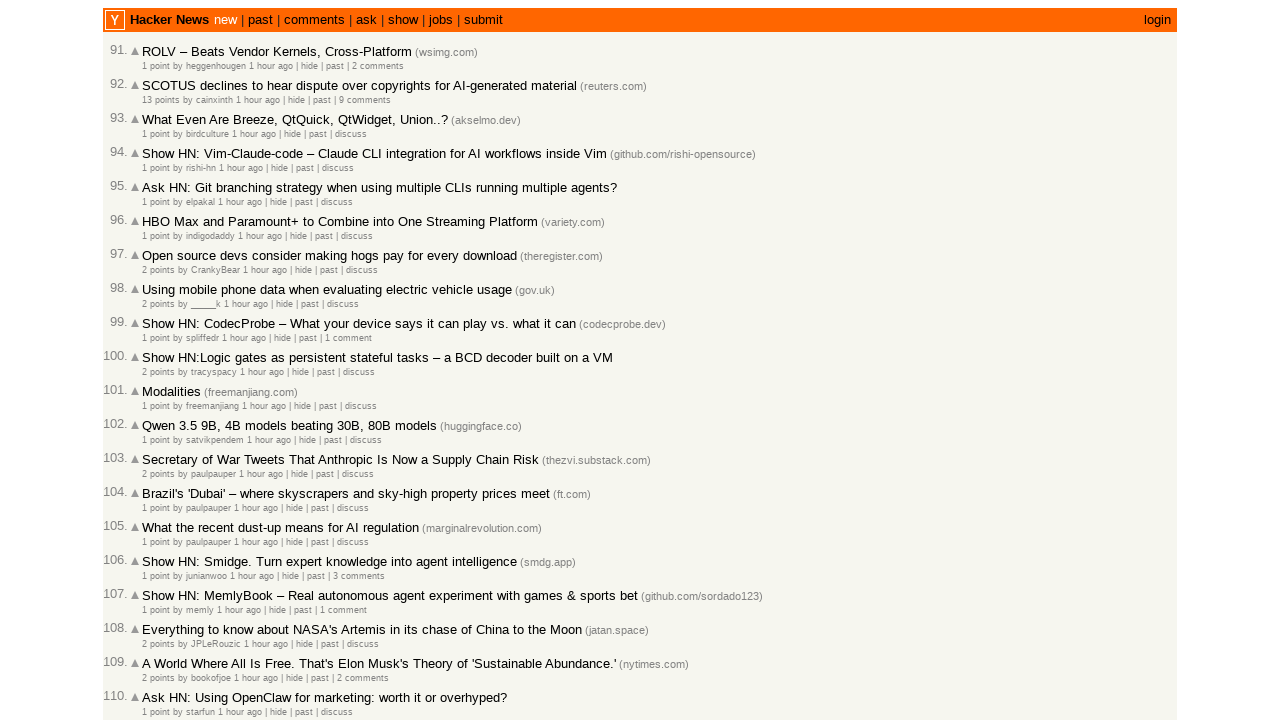

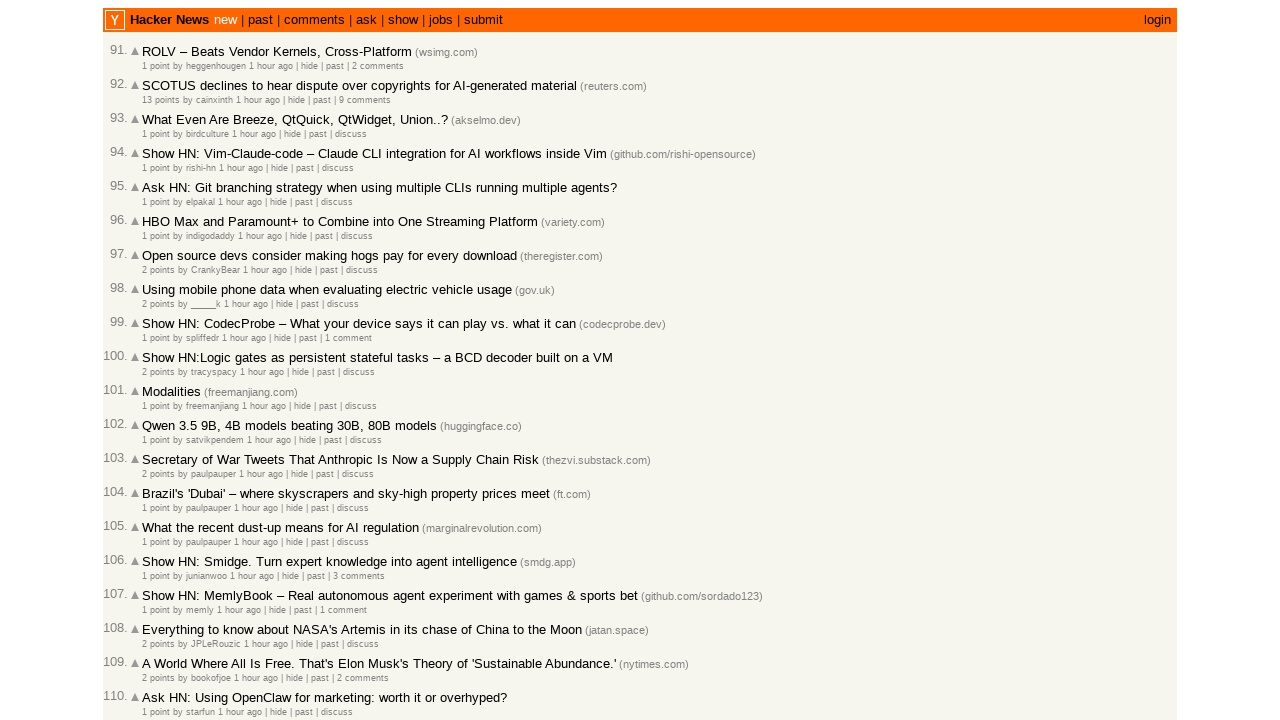